Tests clicking the "Get started" link on Playwright homepage and verifies navigation to the Installation page

Starting URL: https://playwright.dev/

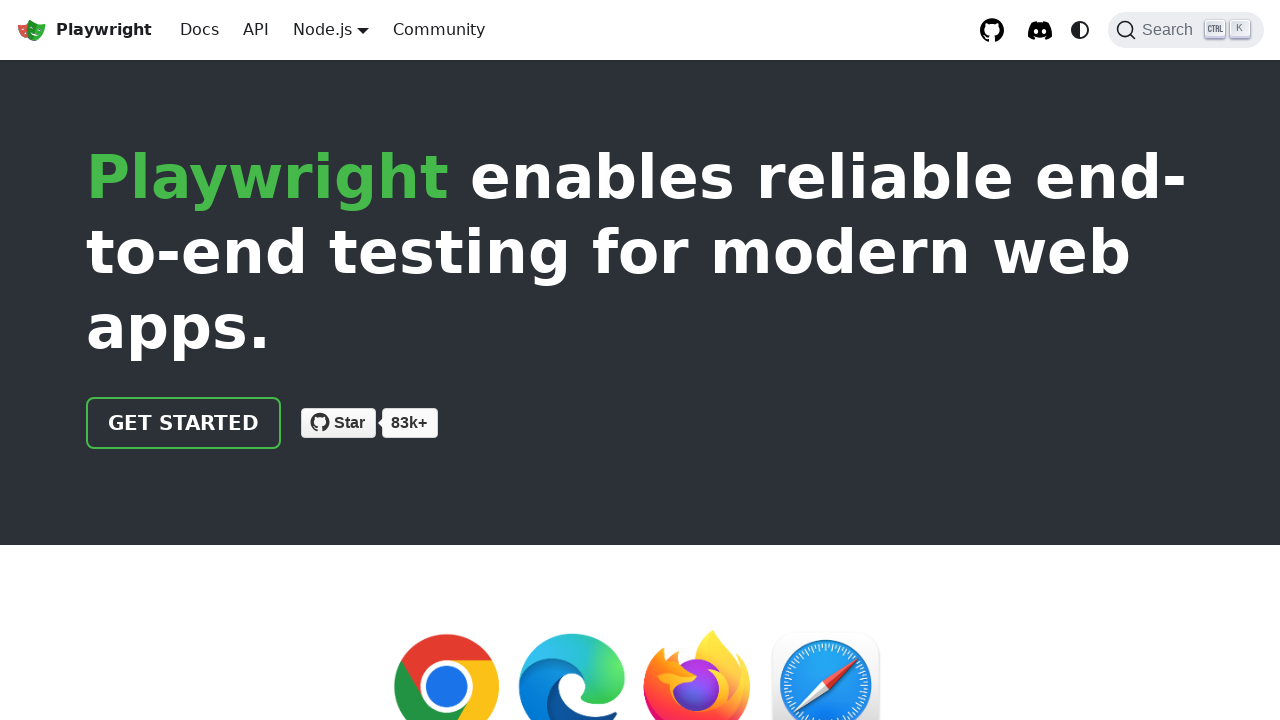

Clicked the 'Get started' link on Playwright homepage at (184, 423) on internal:text="Get started"i
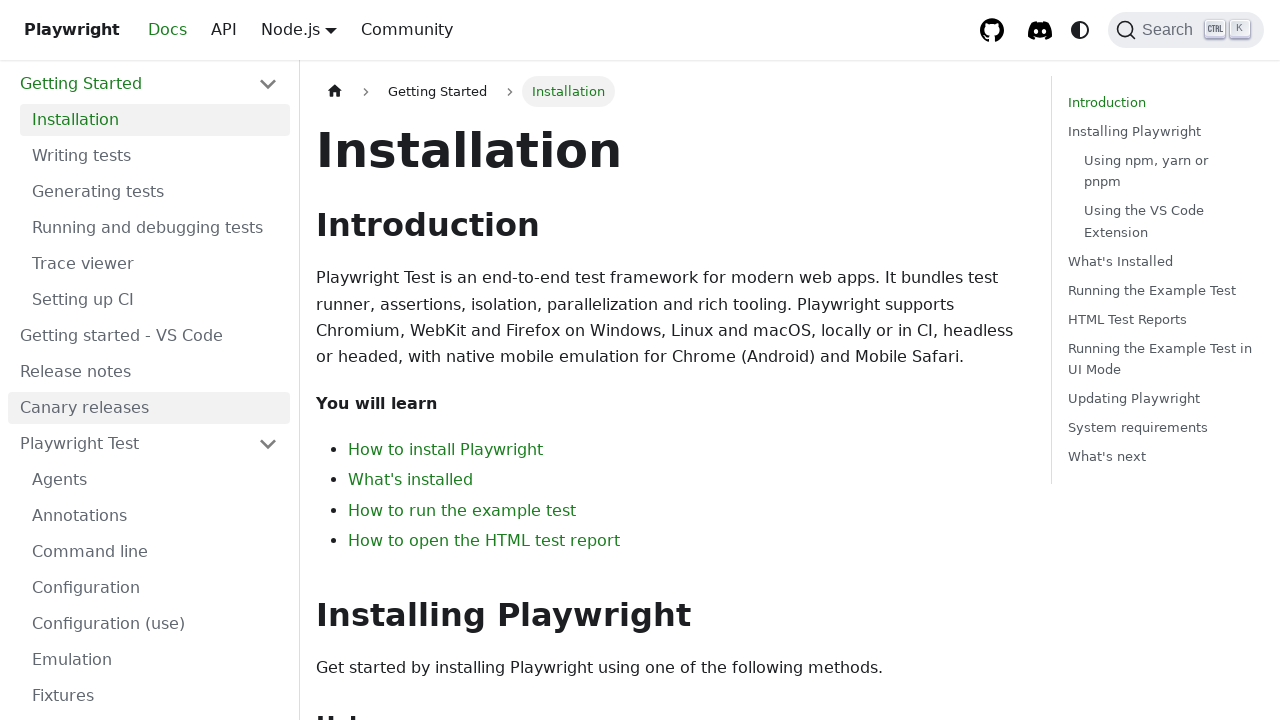

Verified Installation heading is visible on the page
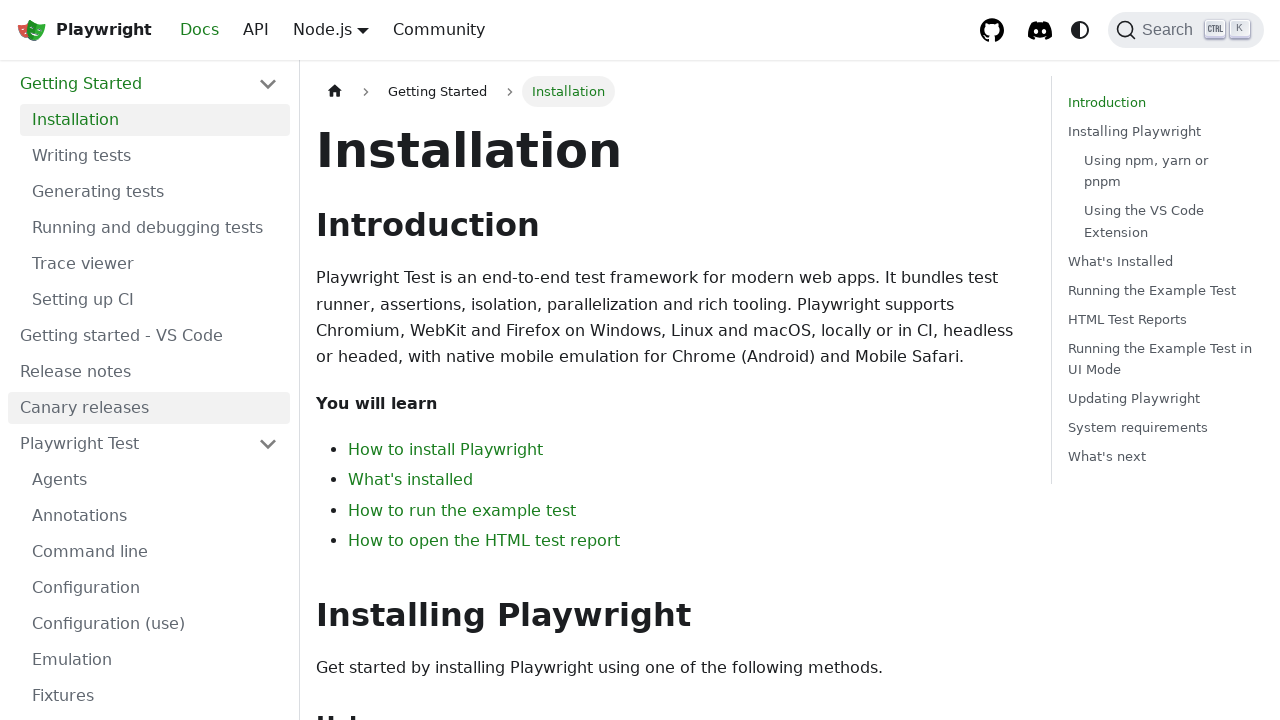

Verified URL contains 'intro', confirming navigation to Installation page
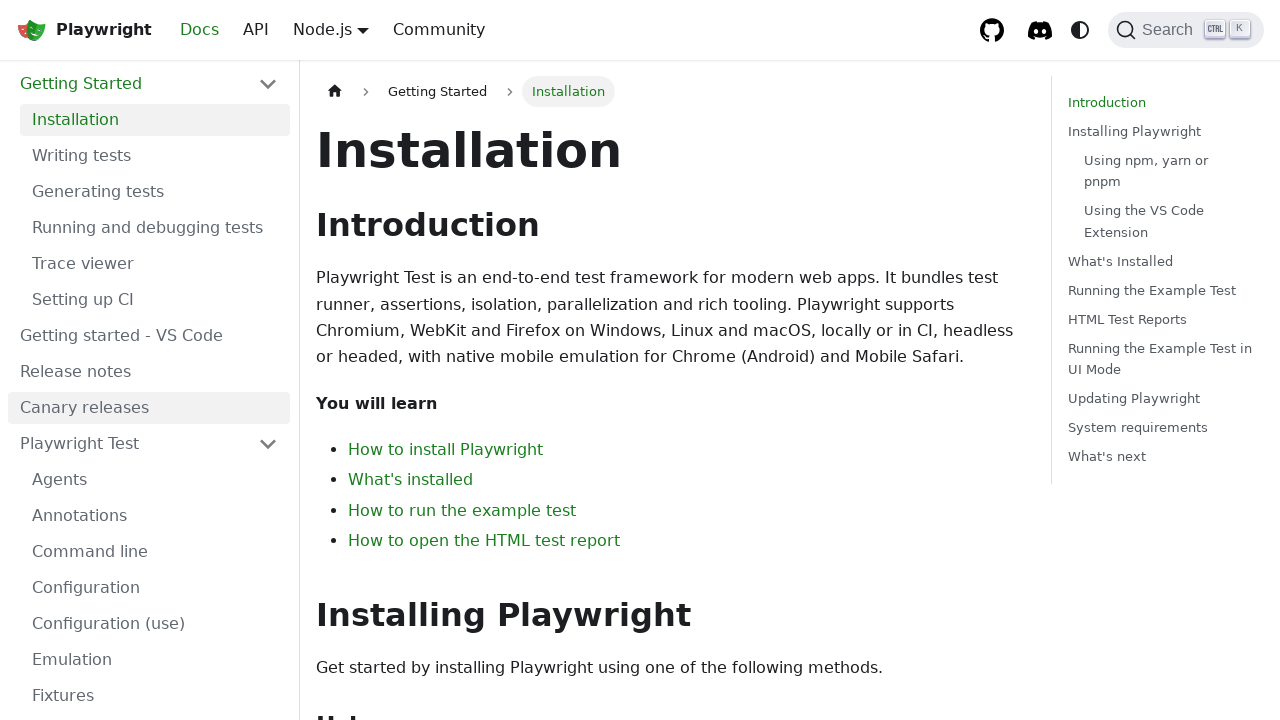

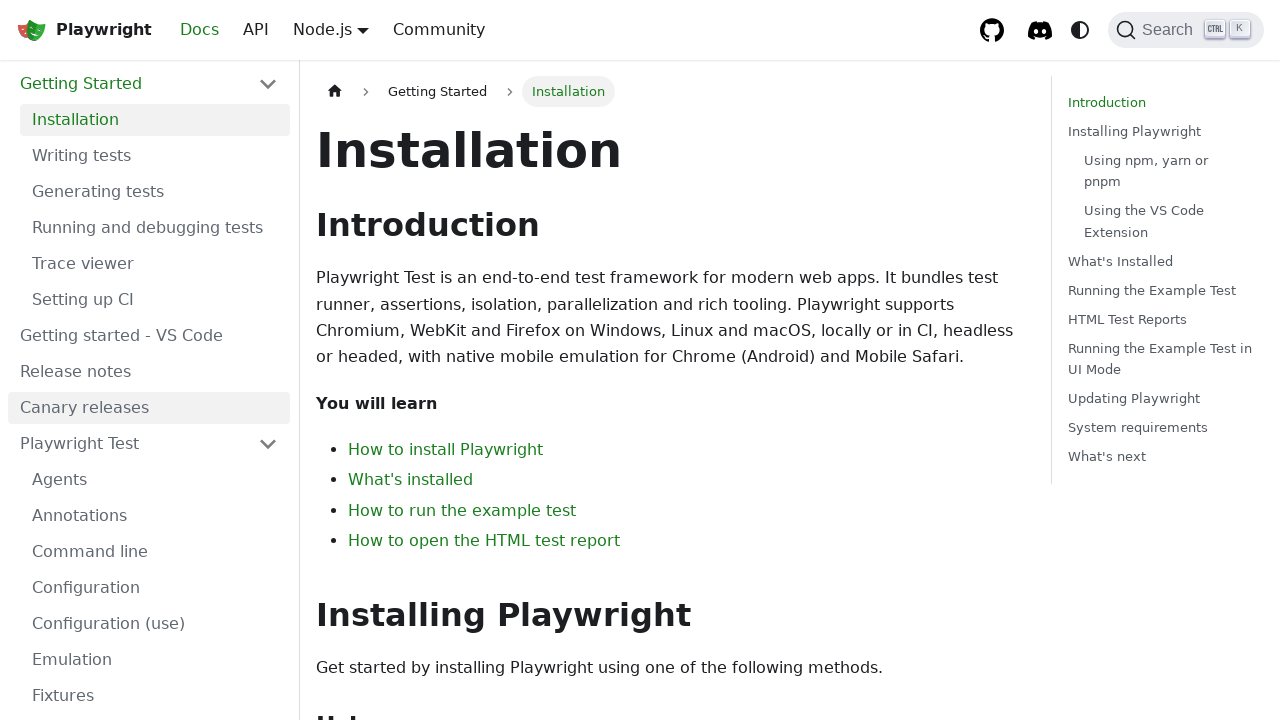